Tests YouTube search functionality by entering a search query and submitting the search form

Starting URL: https://www.youtube.com/

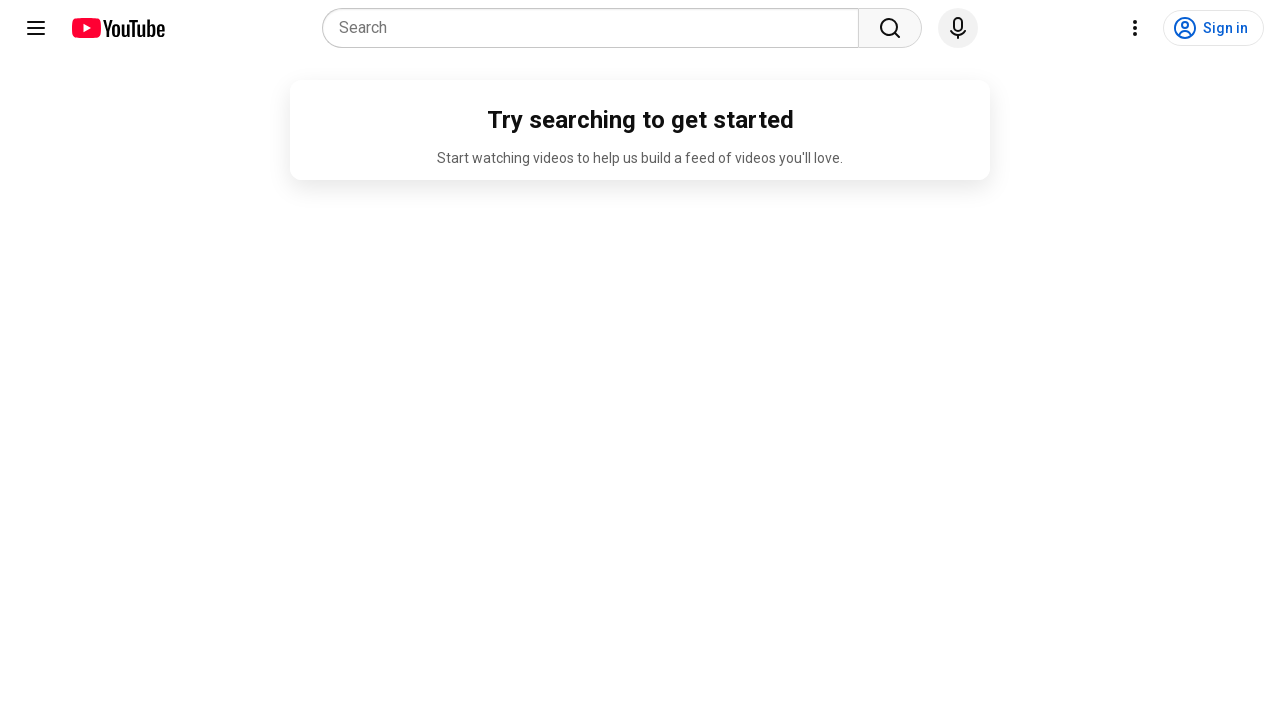

Filled YouTube search input with 'just test' on input[name='search_query']
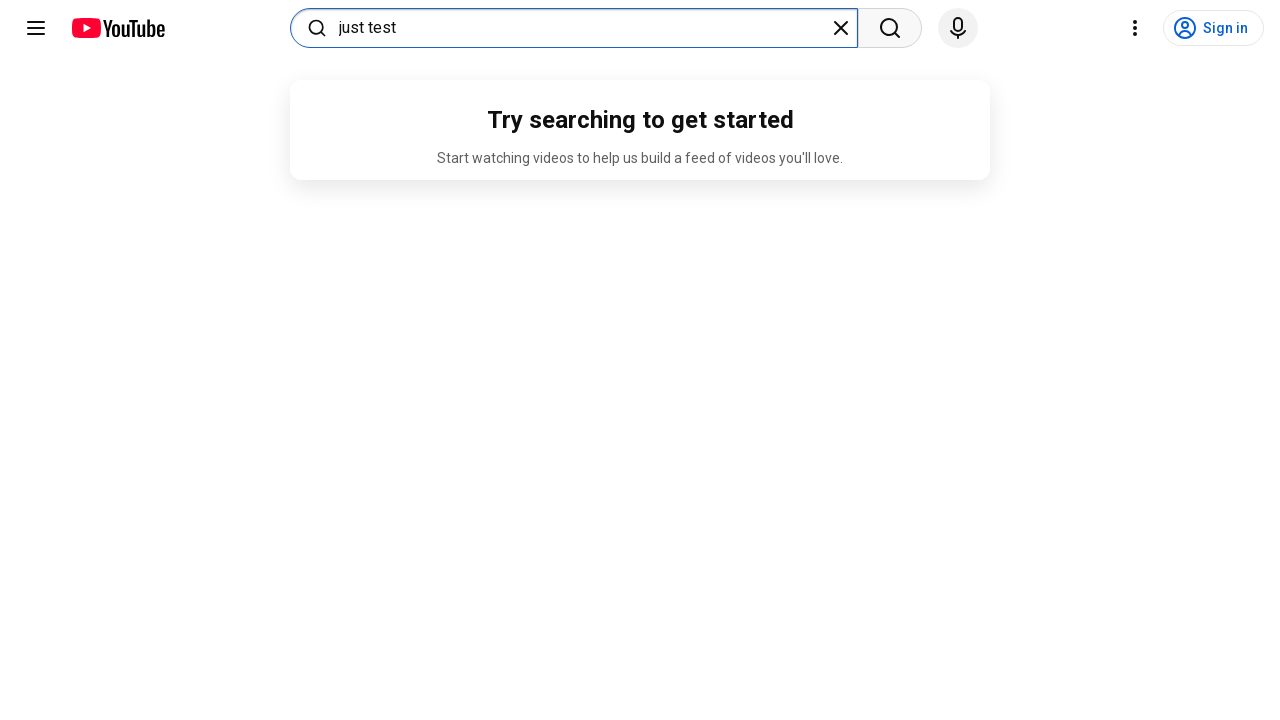

Submitted YouTube search form by pressing Enter on input[name='search_query']
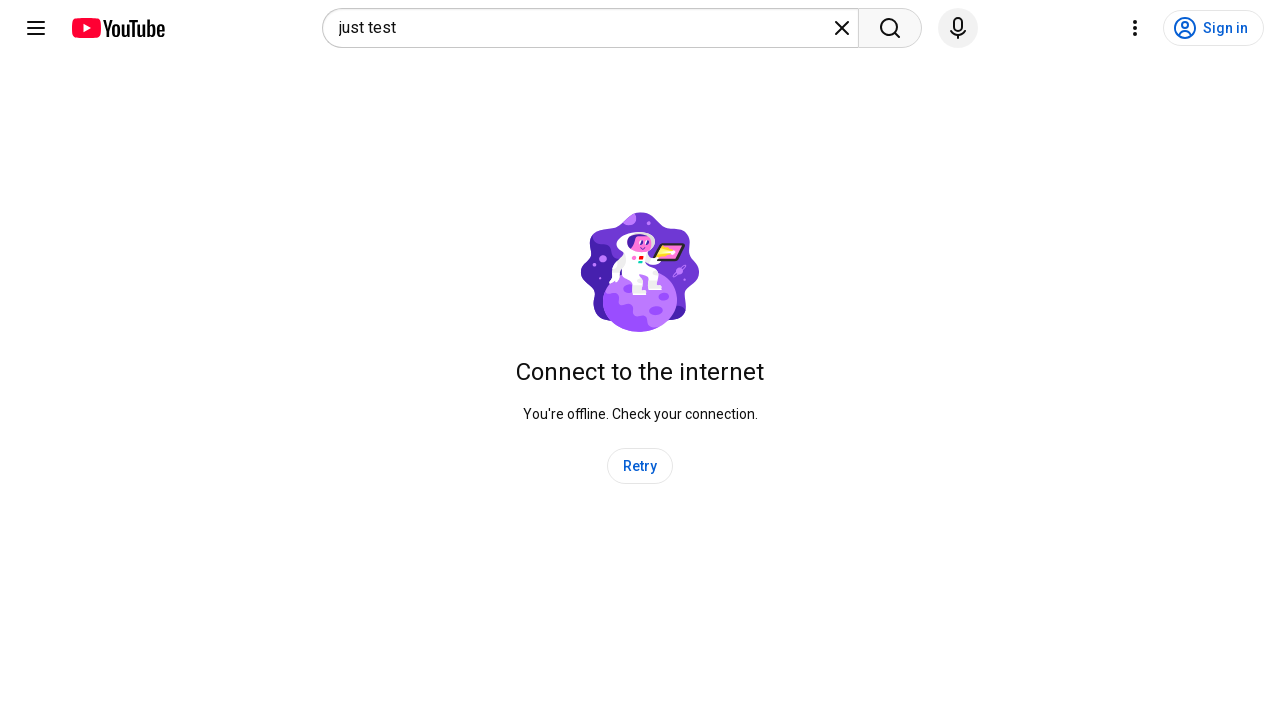

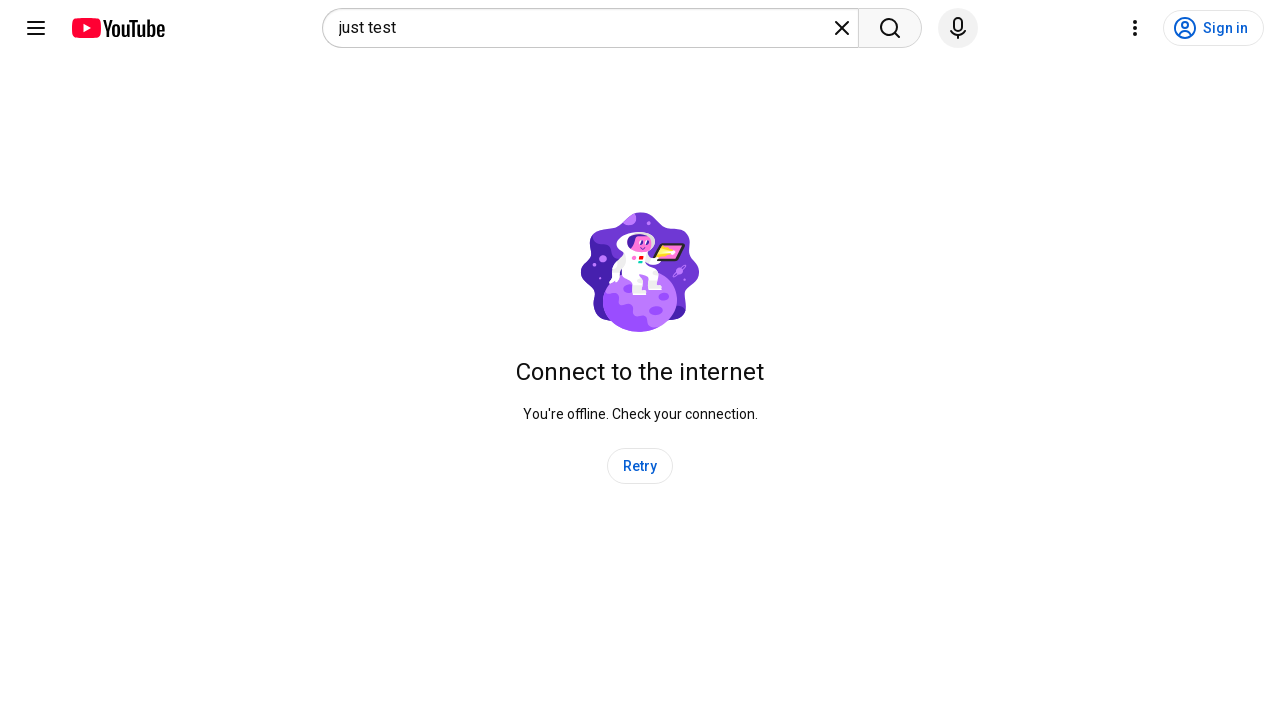